Tests JavaScript alert prompt functionality by triggering a prompt alert, entering text, and handling the alert

Starting URL: https://demoqa.com/alerts

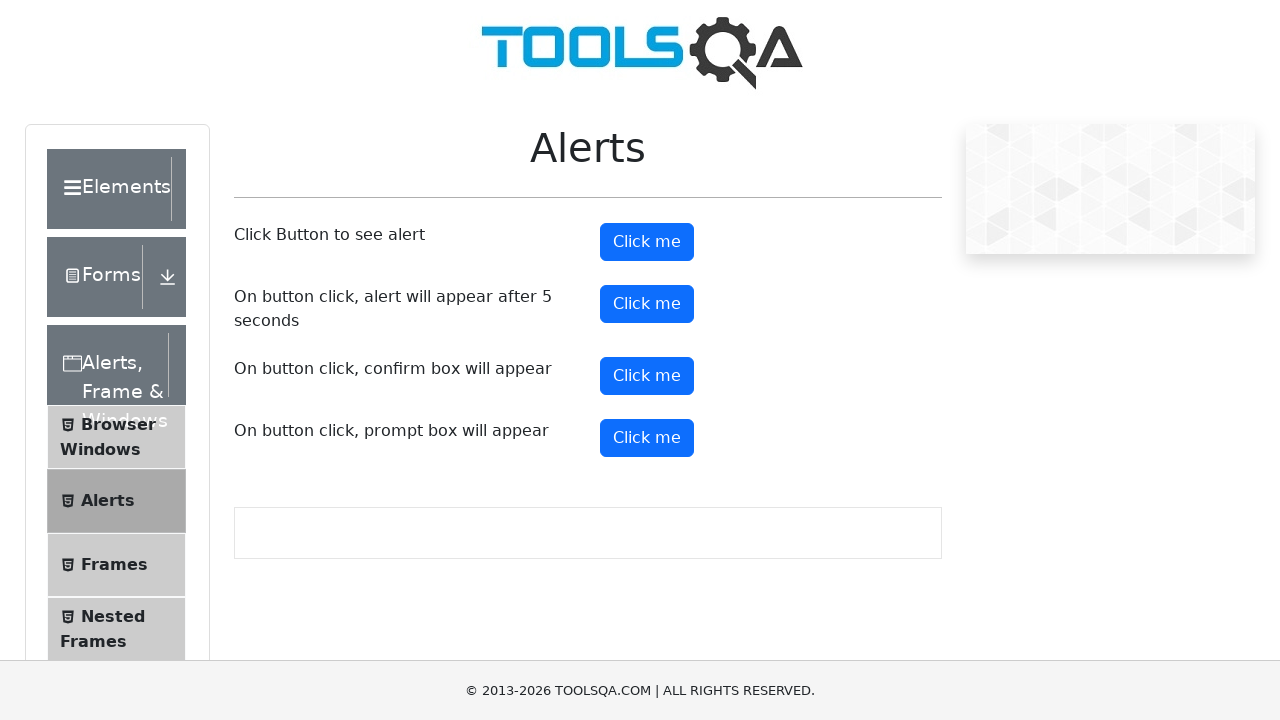

Set up dialog handler to accept prompt with 'Test' text
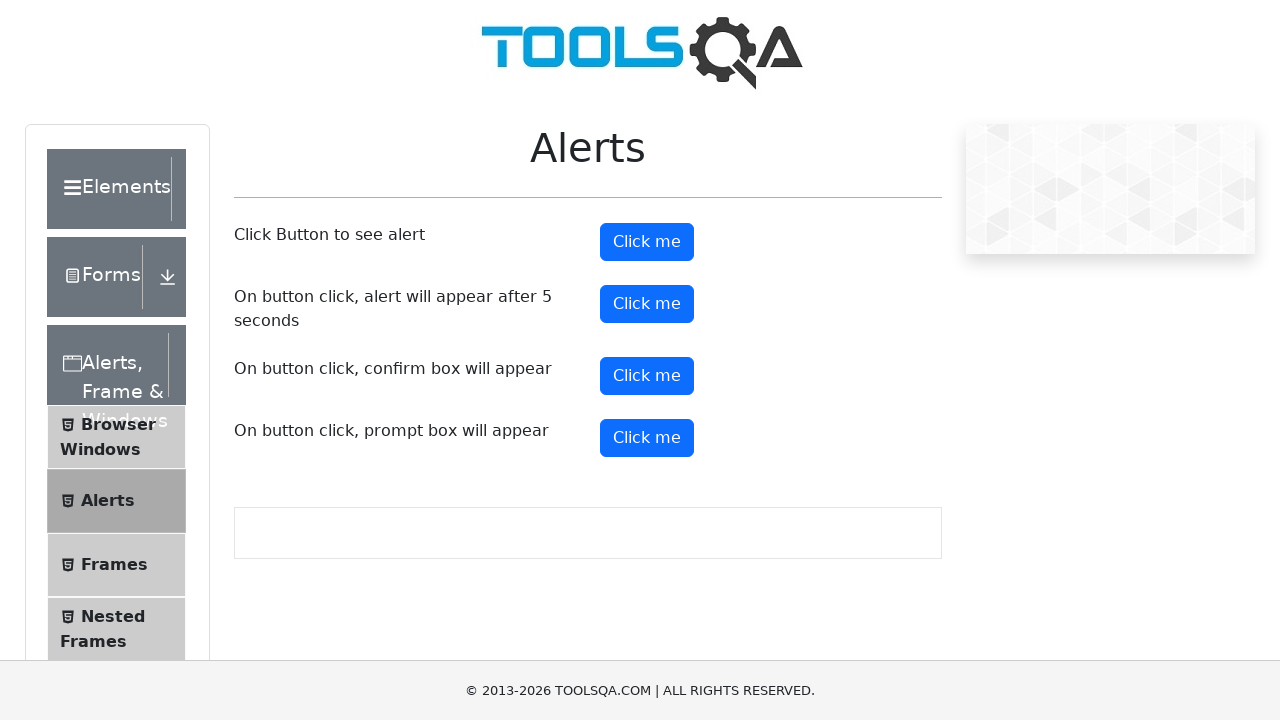

Clicked prompt alert button at (647, 438) on #promtButton
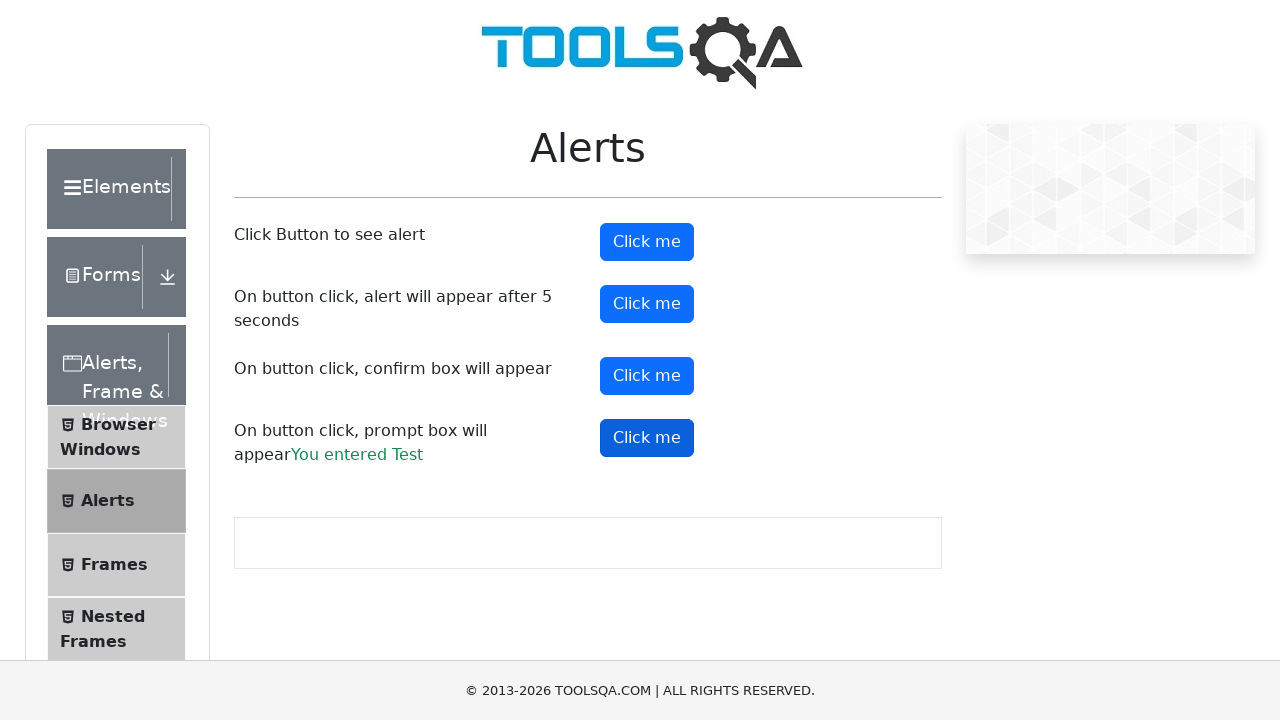

Waited 500ms for alert to be processed
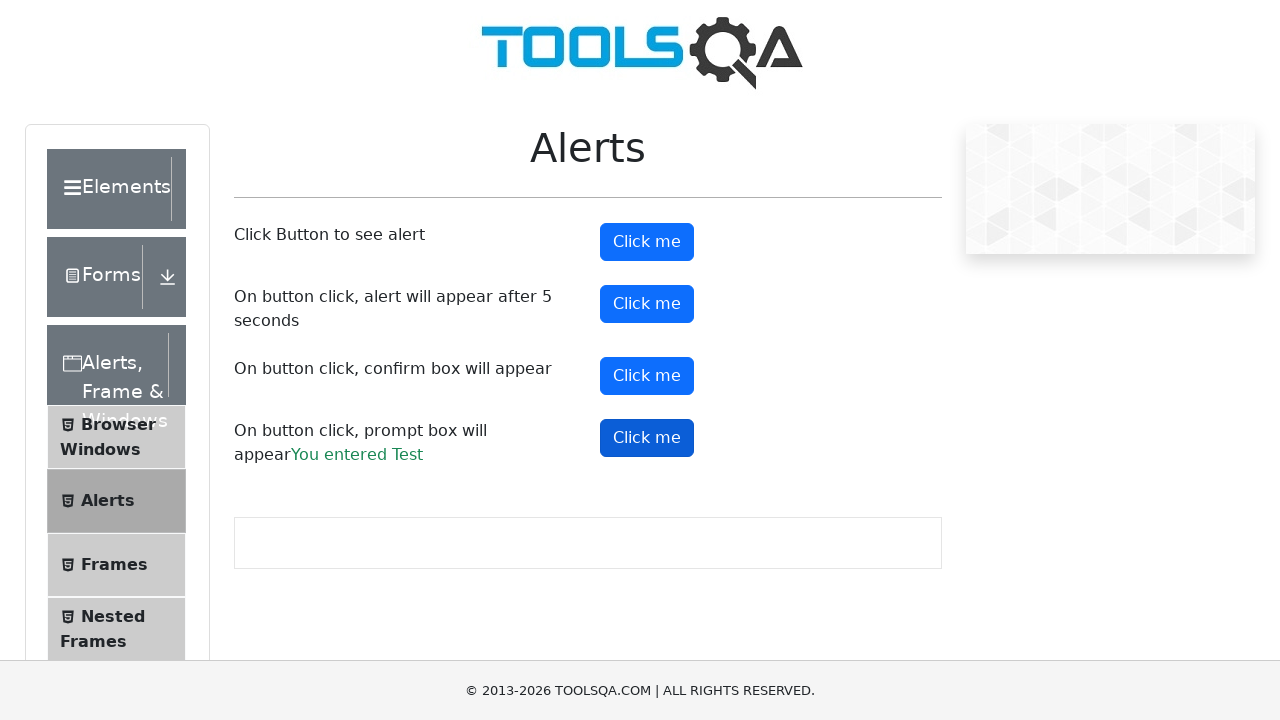

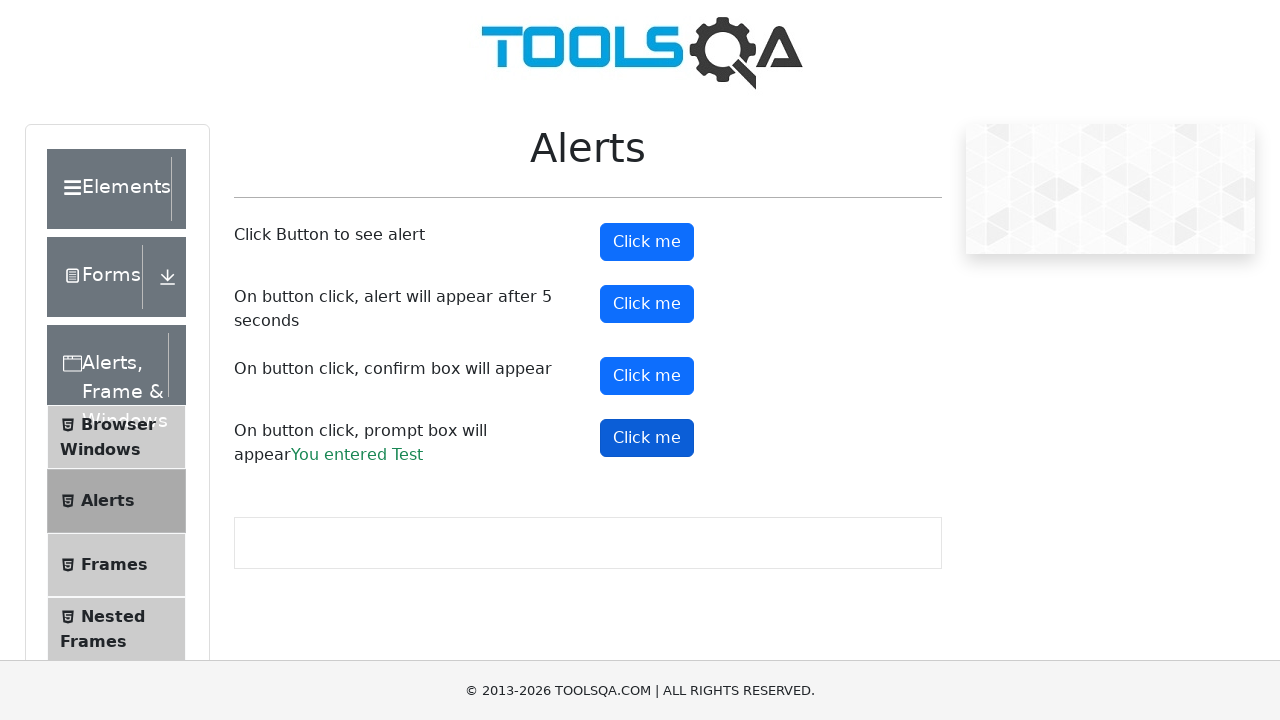